Tests that clicking All filter shows all todo items regardless of completion status

Starting URL: https://demo.playwright.dev/todomvc

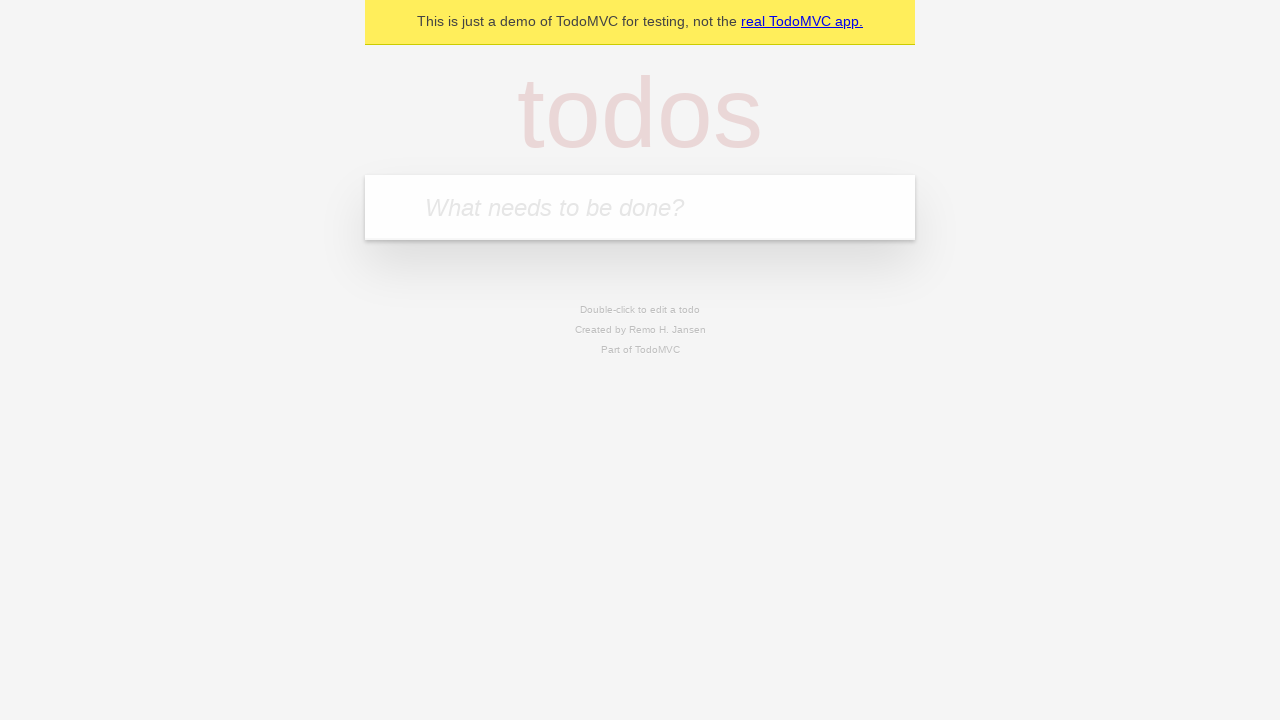

Filled todo input field with 'watch monty python' on internal:attr=[placeholder="What needs to be done?"i]
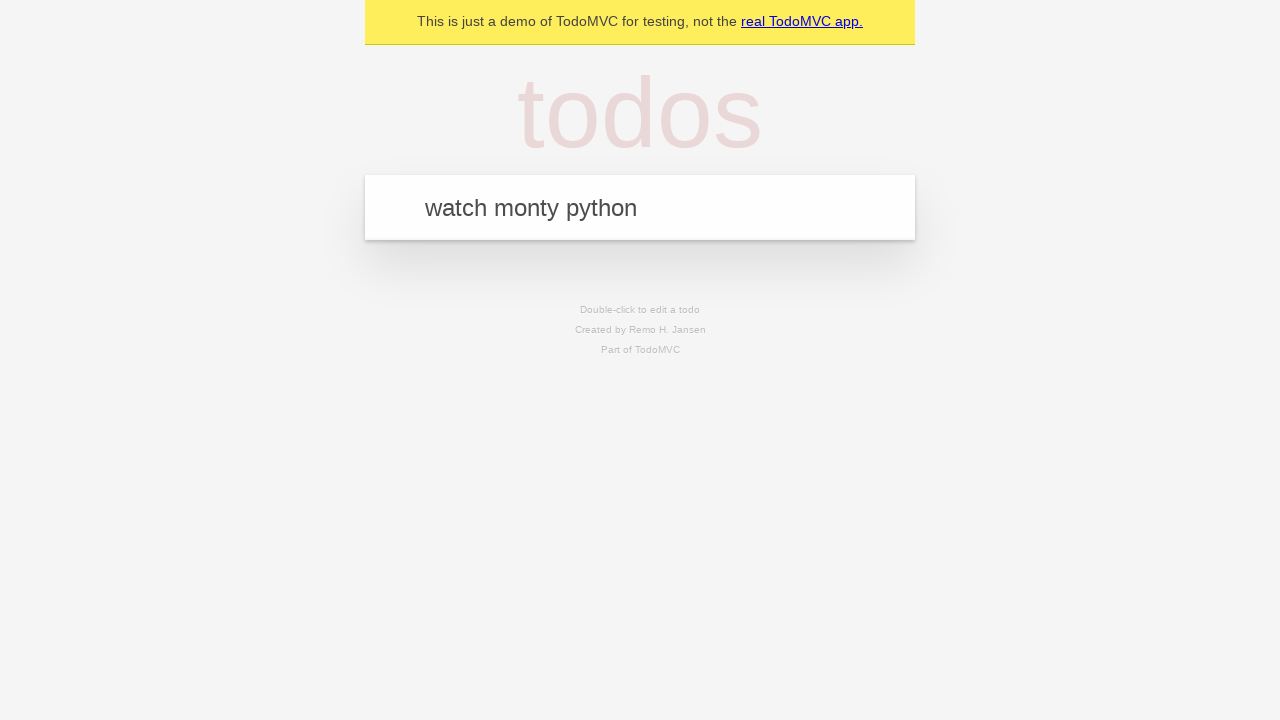

Pressed Enter to add todo 'watch monty python' on internal:attr=[placeholder="What needs to be done?"i]
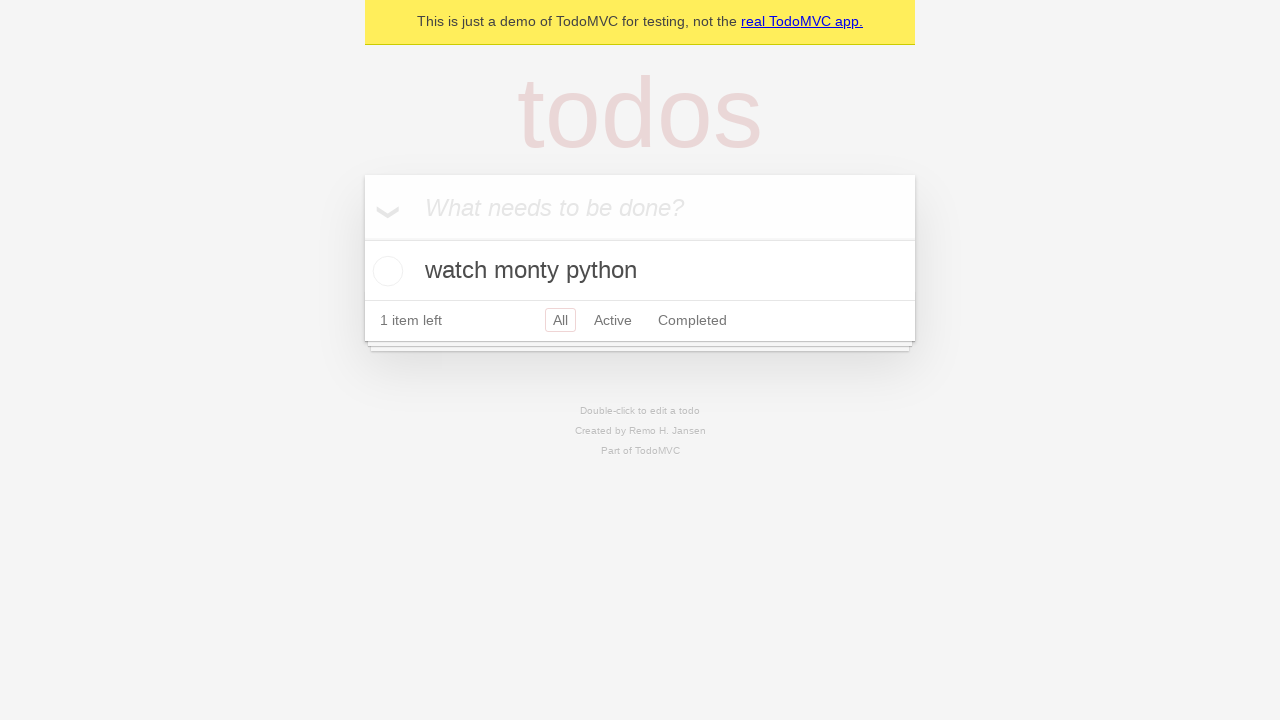

Filled todo input field with 'feed the cat' on internal:attr=[placeholder="What needs to be done?"i]
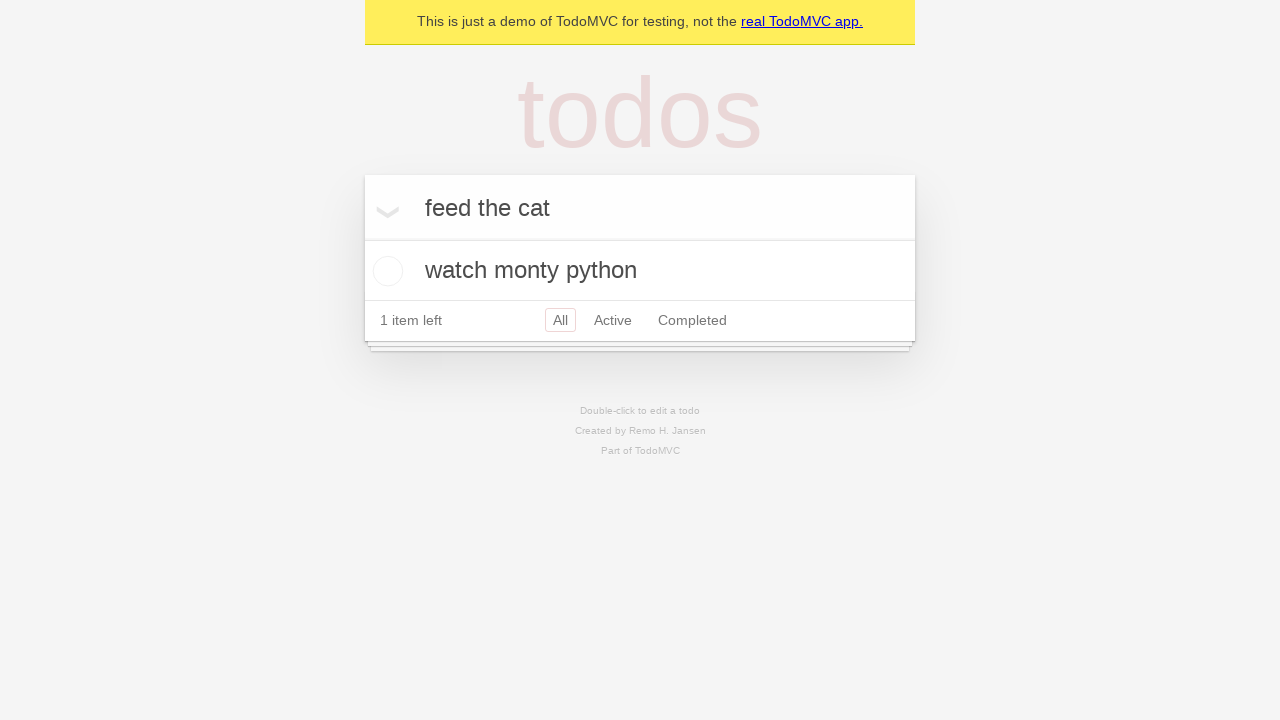

Pressed Enter to add todo 'feed the cat' on internal:attr=[placeholder="What needs to be done?"i]
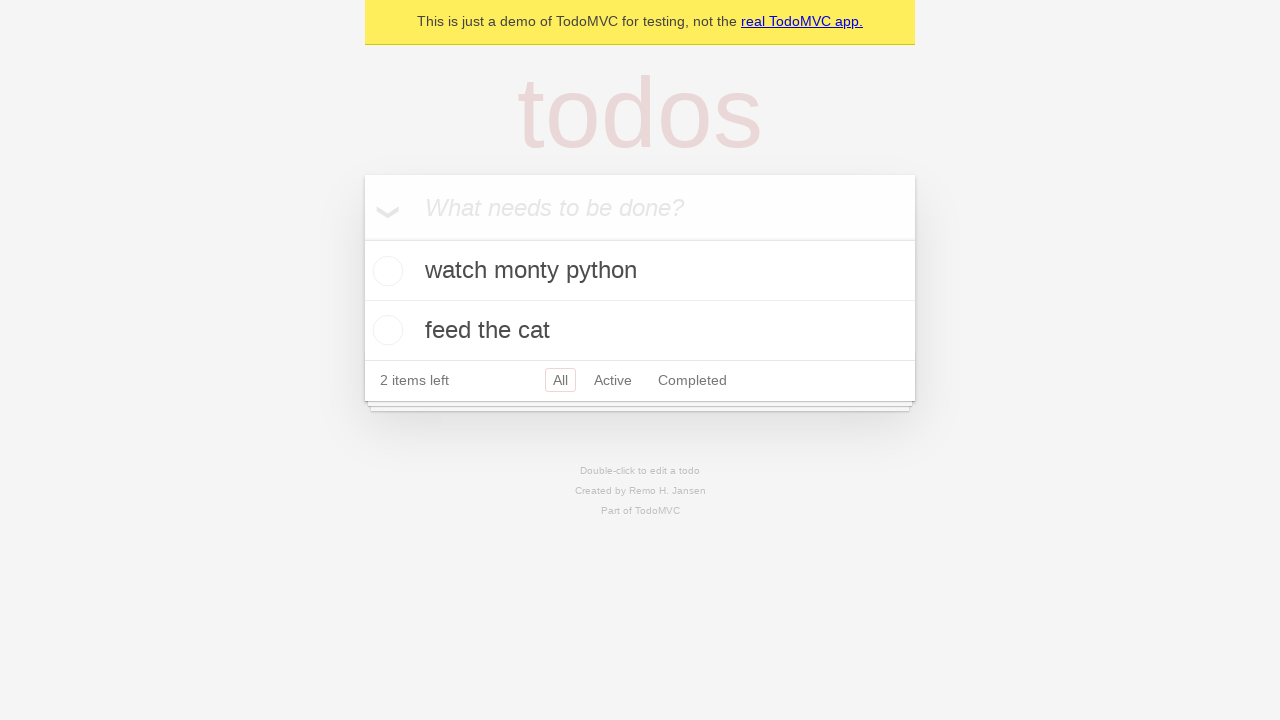

Filled todo input field with 'book a doctors appointment' on internal:attr=[placeholder="What needs to be done?"i]
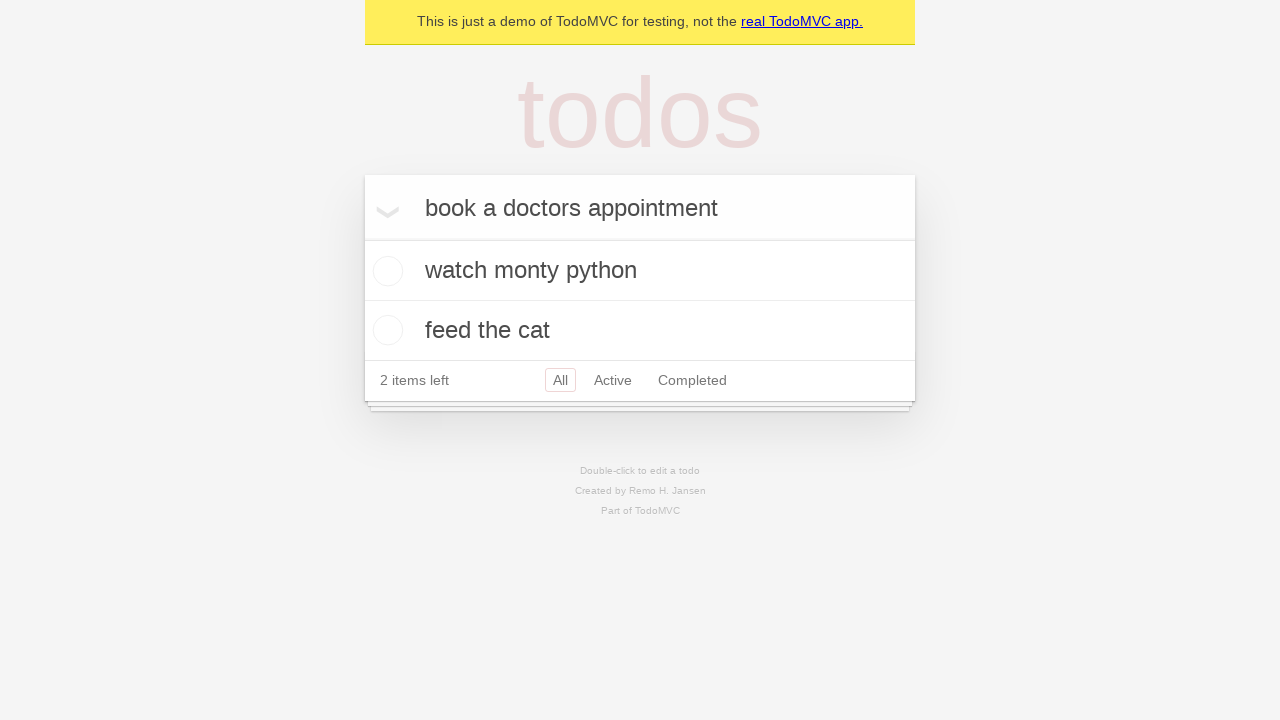

Pressed Enter to add todo 'book a doctors appointment' on internal:attr=[placeholder="What needs to be done?"i]
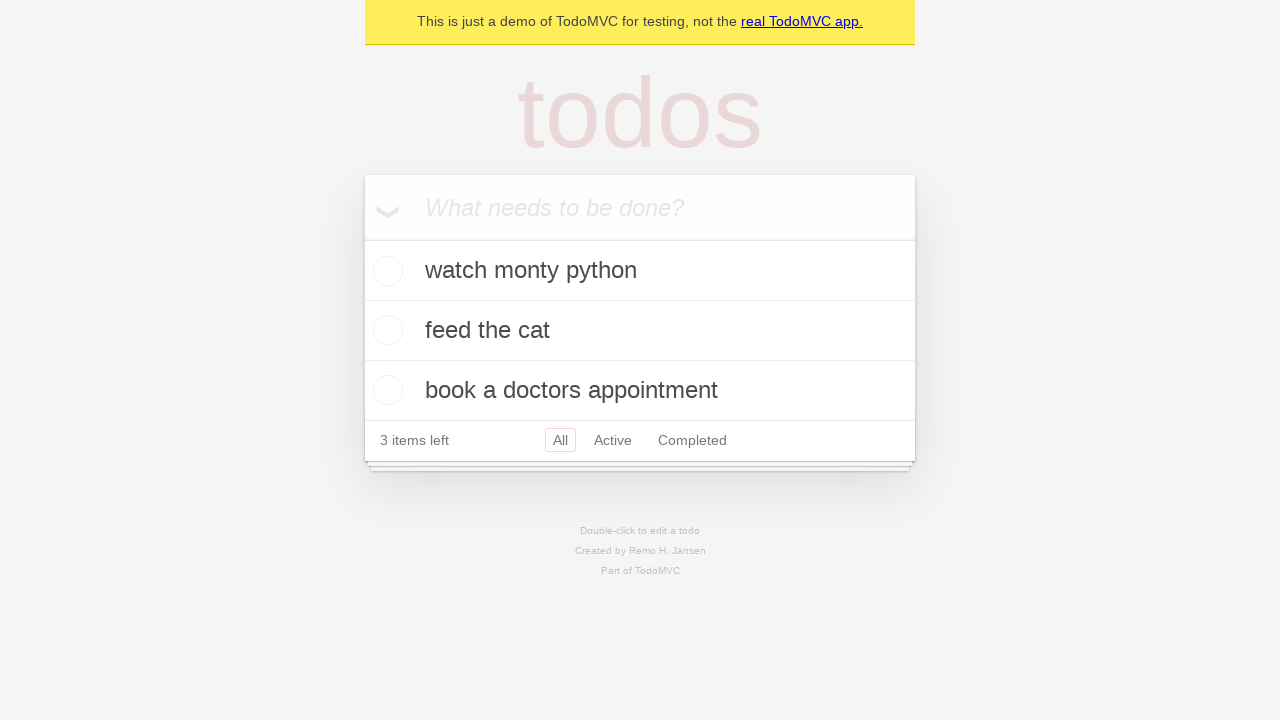

Checked the second todo item at (385, 330) on internal:testid=[data-testid="todo-item"s] >> nth=1 >> internal:role=checkbox
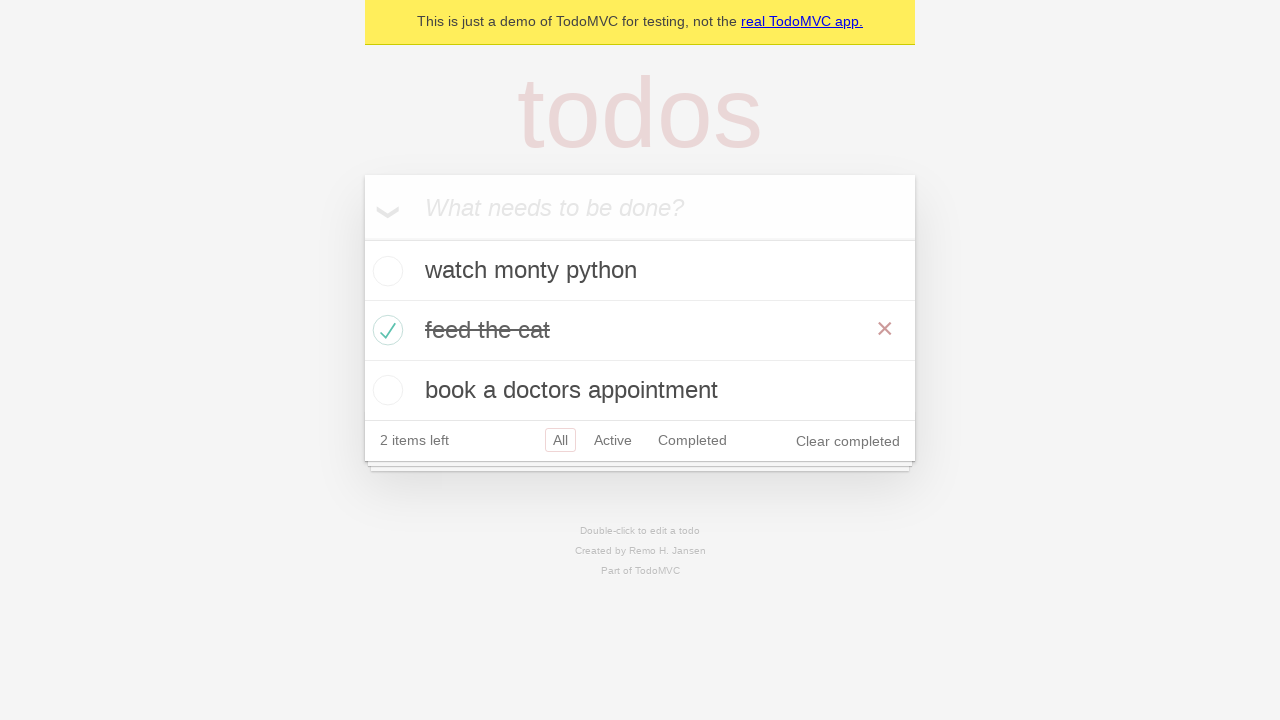

Clicked Active filter at (613, 440) on internal:role=link[name="Active"i]
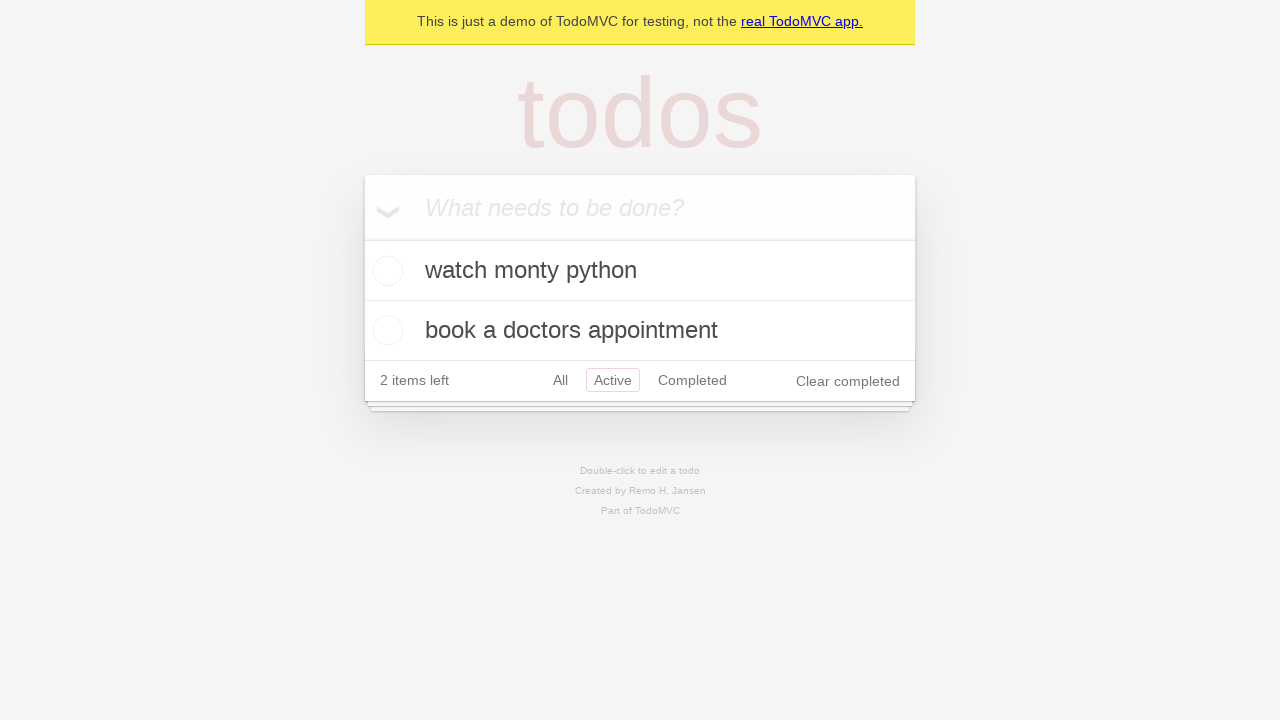

Clicked Completed filter at (692, 380) on internal:role=link[name="Completed"i]
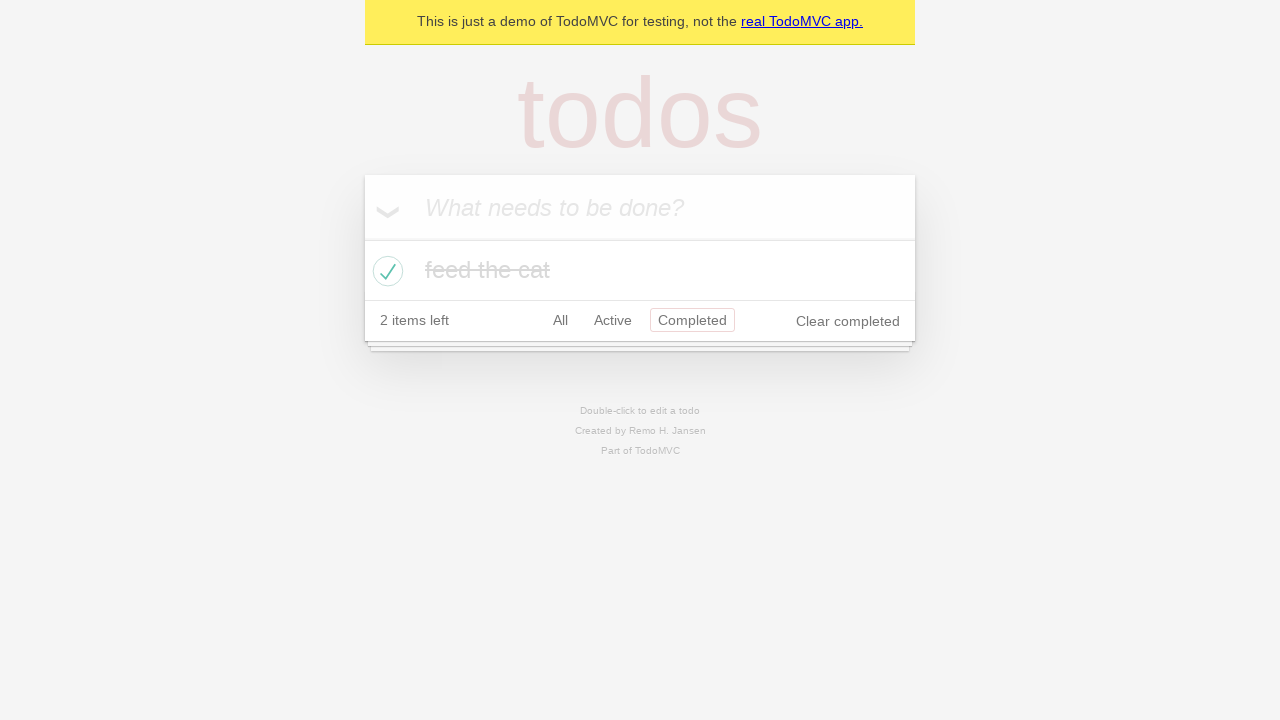

Clicked All filter to display all items at (560, 320) on internal:role=link[name="All"i]
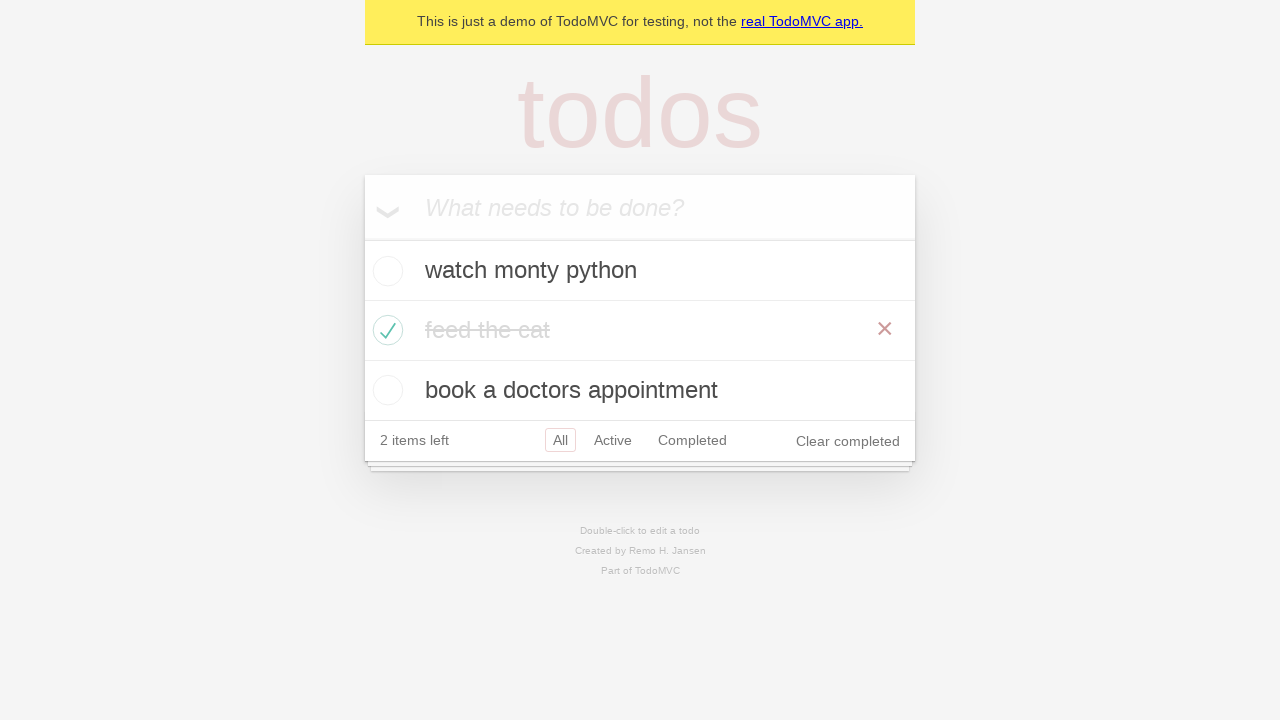

Verified all todo items are displayed
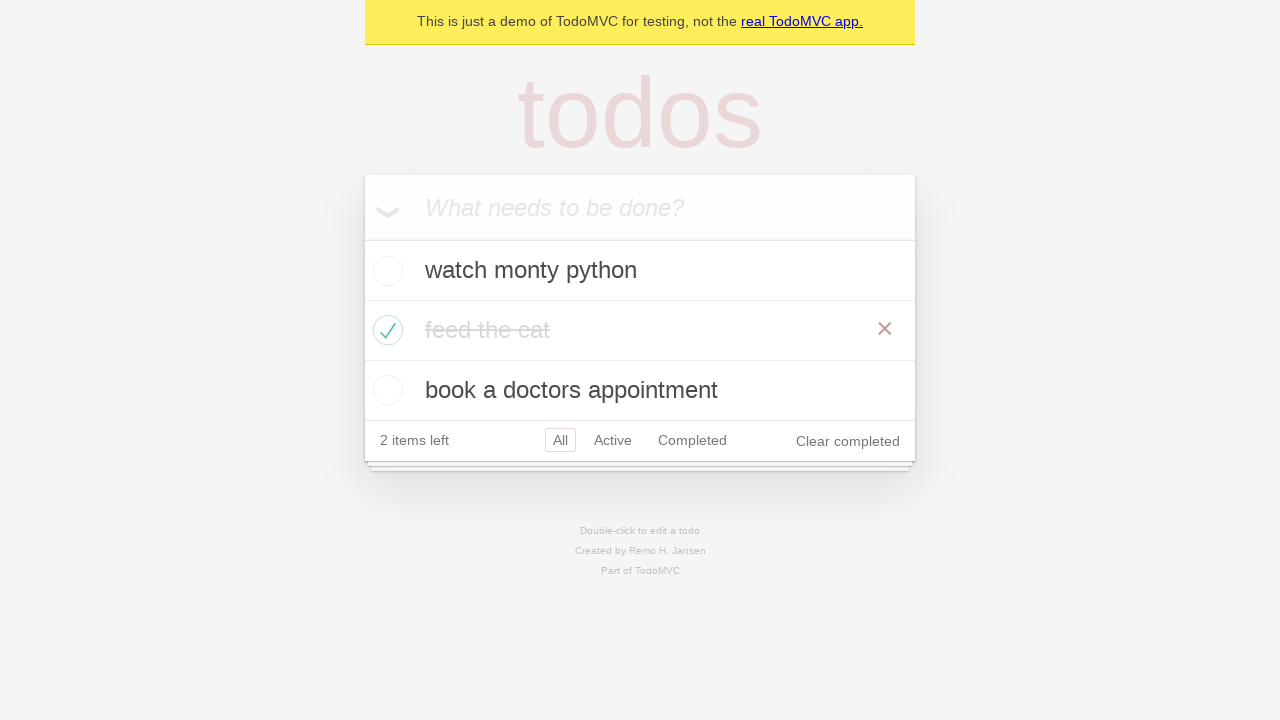

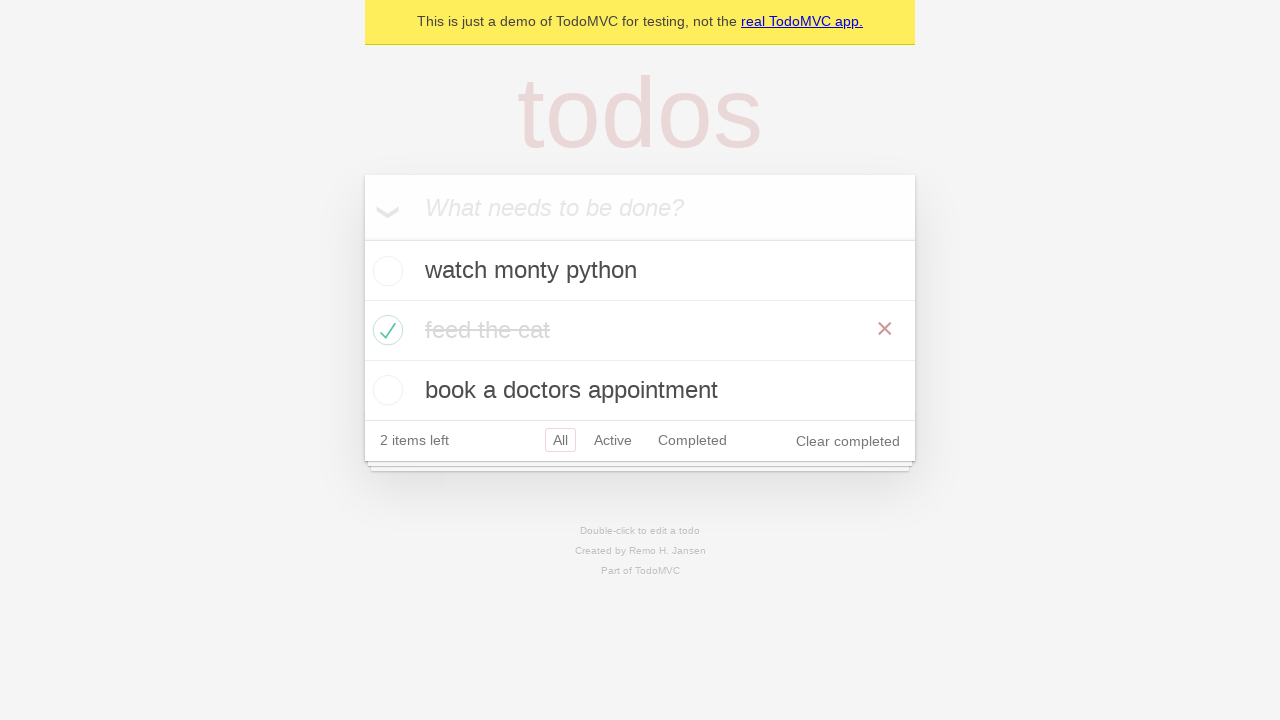